Clicks submit button without filling form to check Last Name required field validation message

Starting URL: https://www.hogodoc.com/

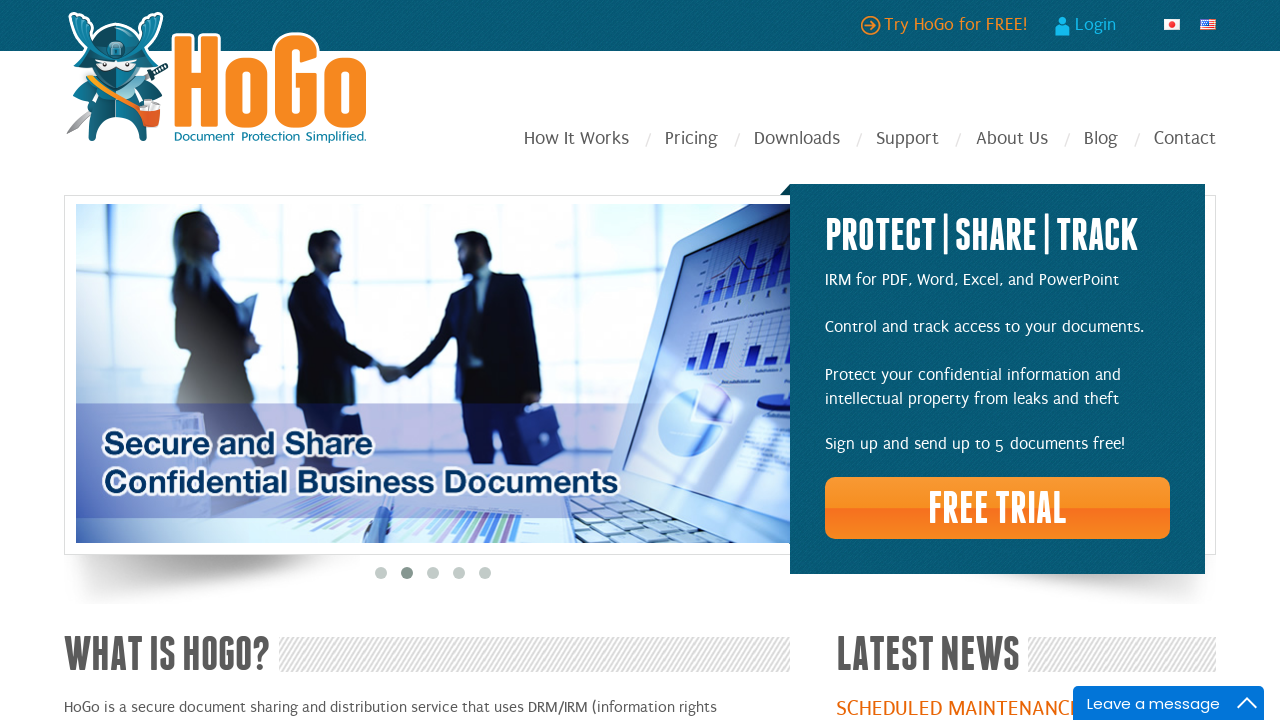

Clicked try link to navigate to registration page at (944, 26) on a#tryLink
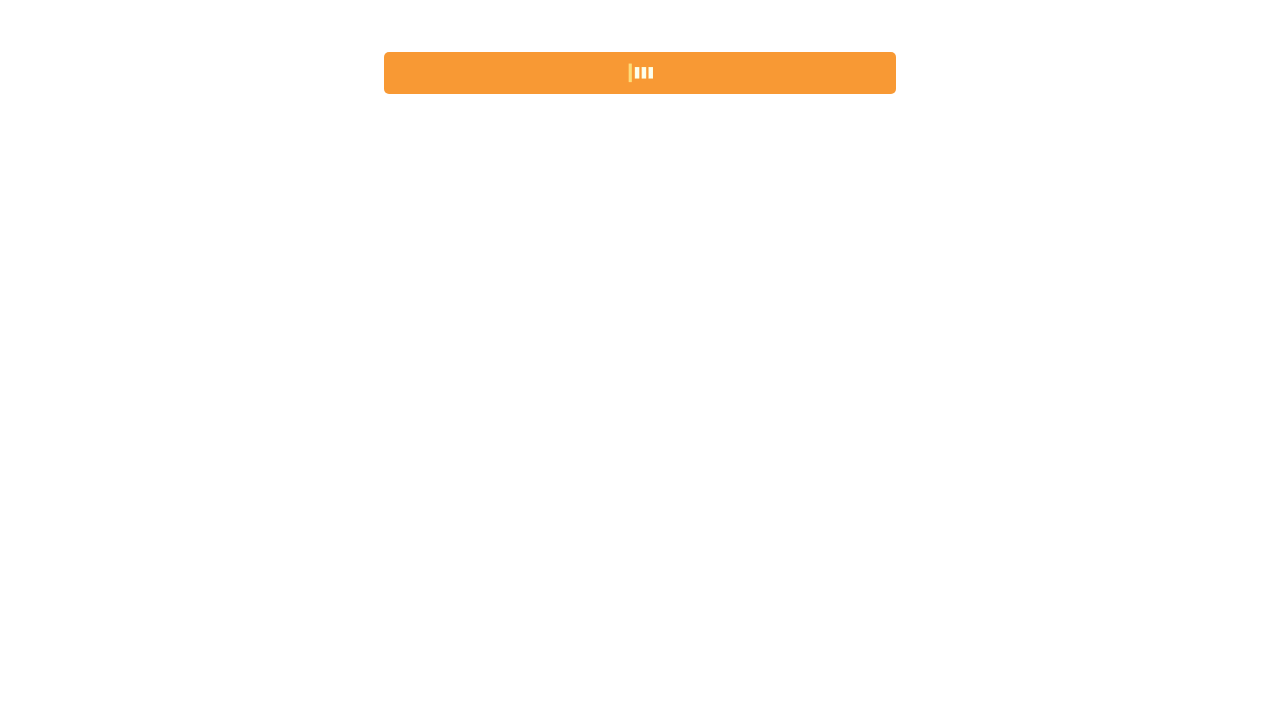

Clicked submit button without filling form at (378, 18) on a#btnSubmit
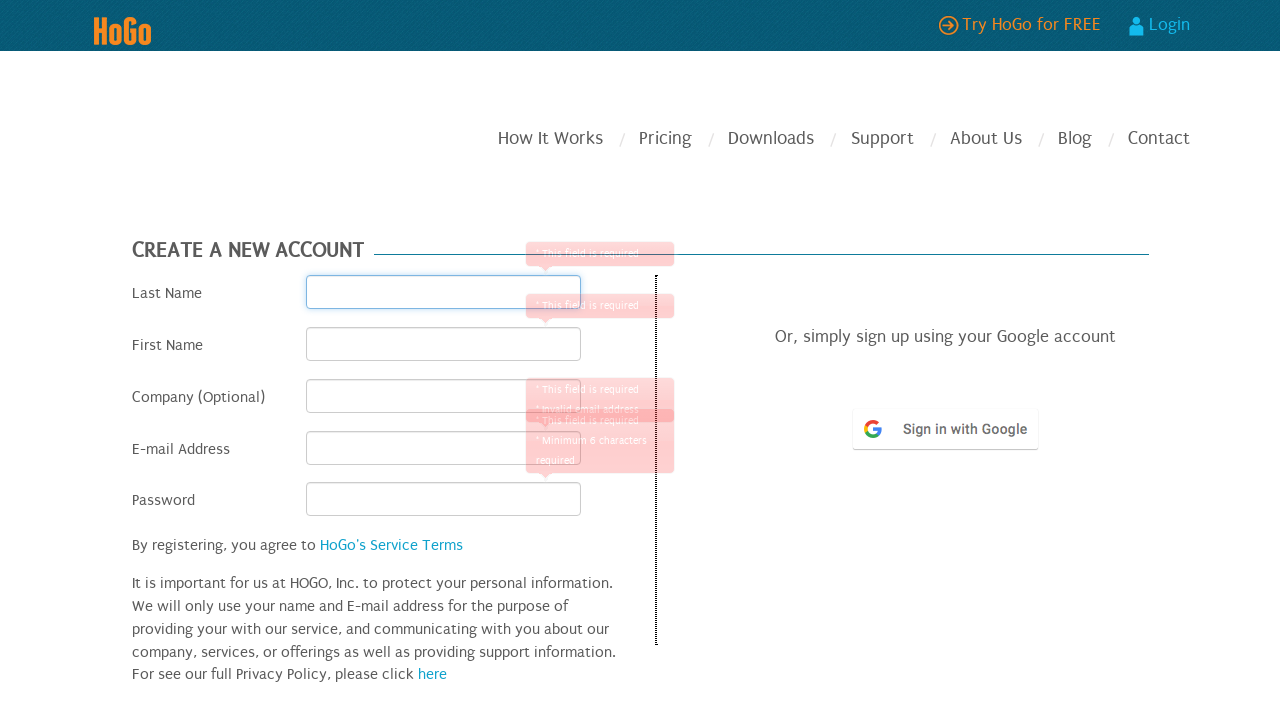

Last Name required field validation message appeared
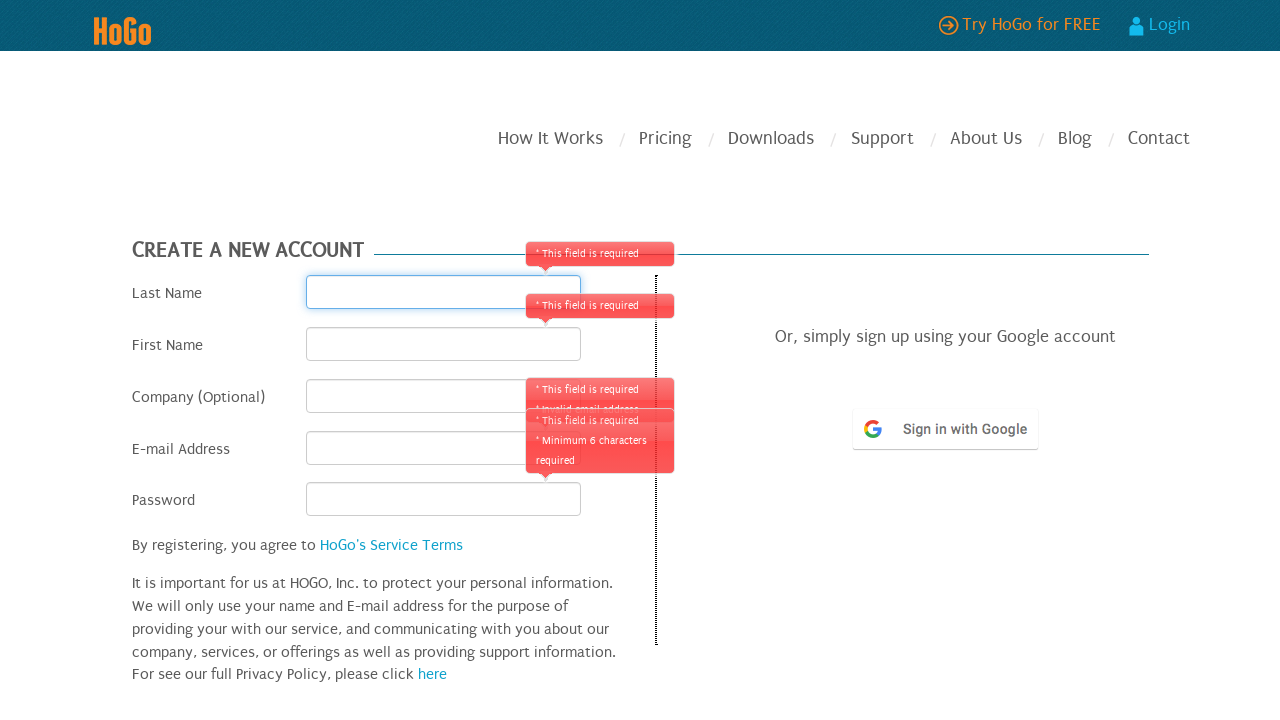

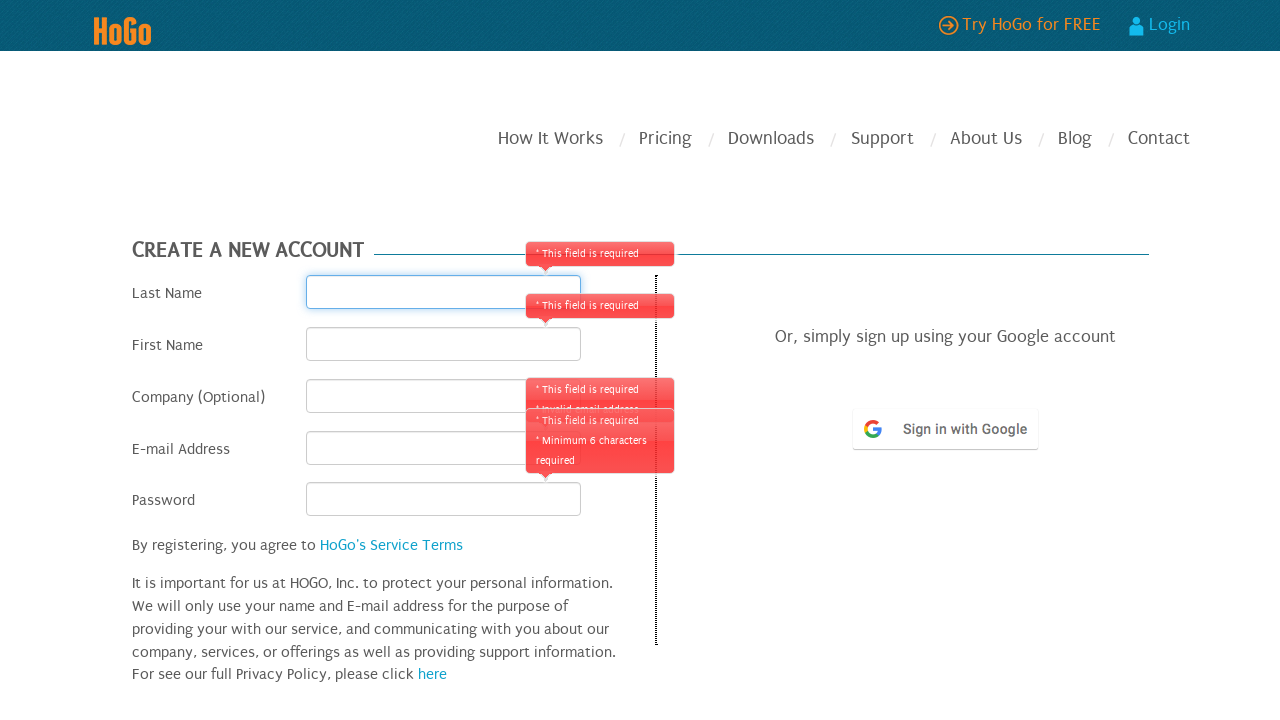